Selects Hyderabad as the city and adds multiple locality searches (Kukatpally area suggestions, Gachibowli area suggestions, and Appa junction area suggestions) to the search field

Starting URL: https://www.nobroker.in/

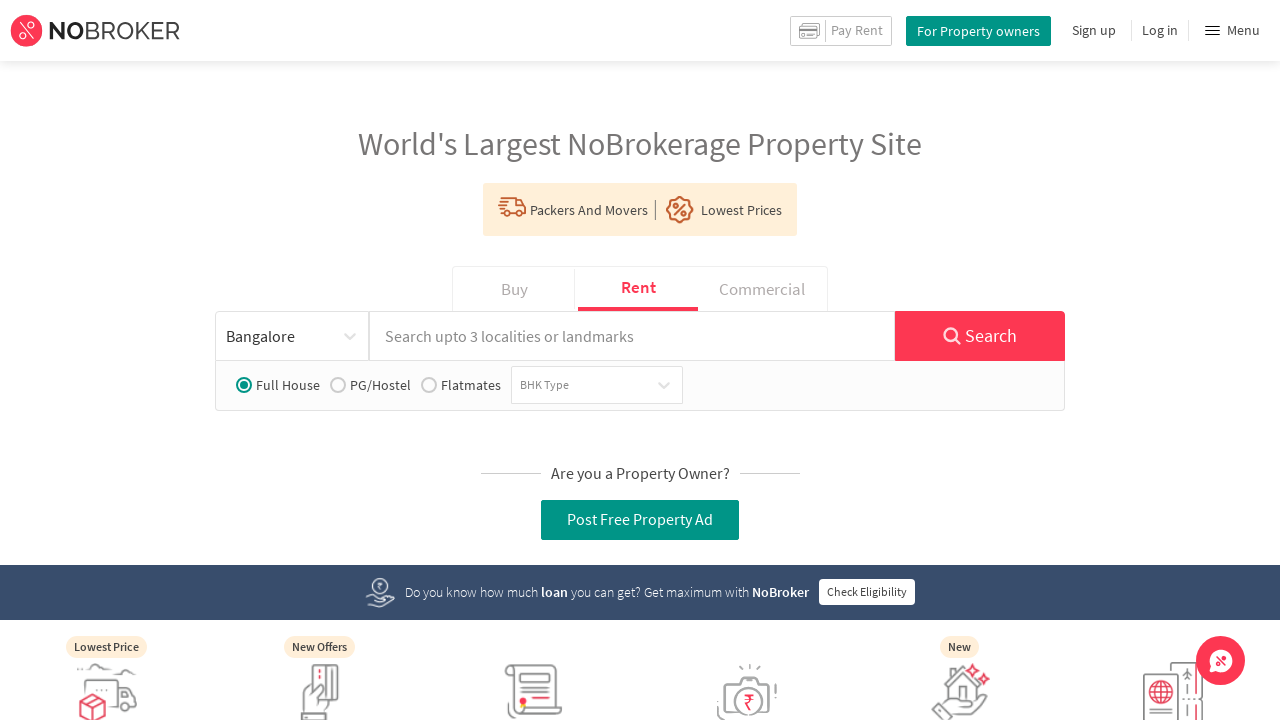

Clicked on location/city dropdown at (350, 336) on (//div[contains(@class, 'indicatorContainer')])[1]
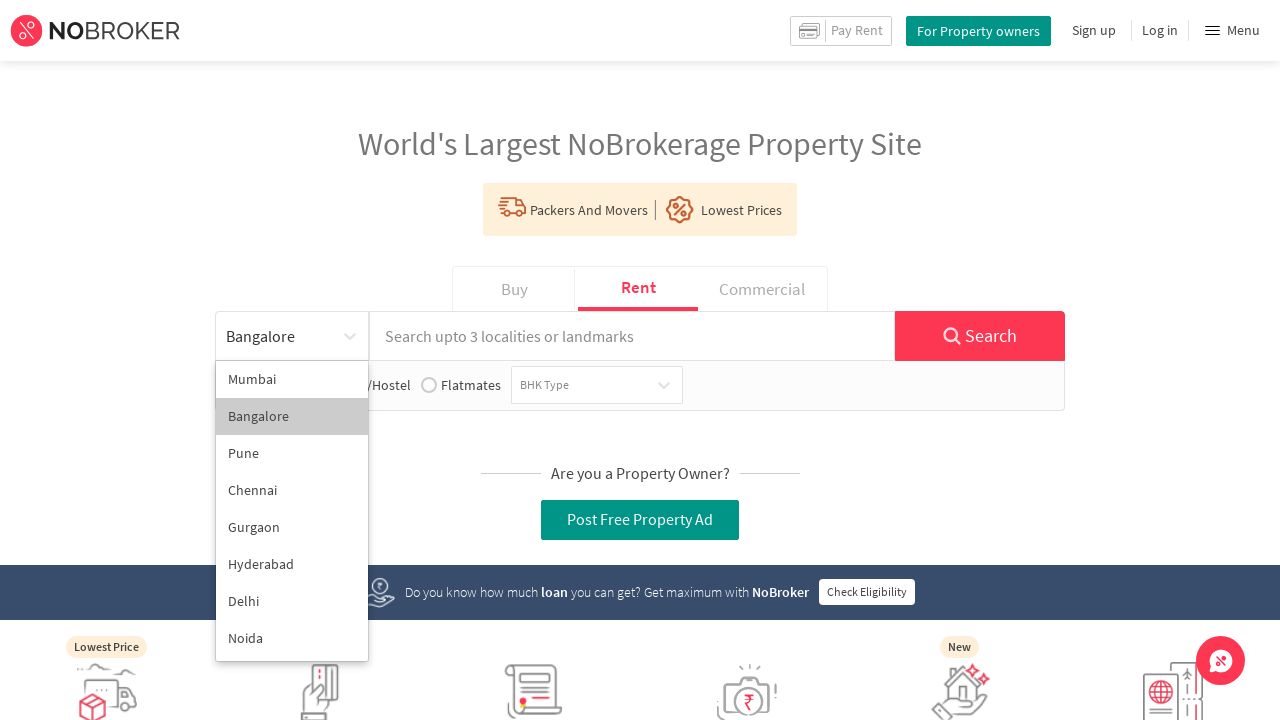

Waited for dropdown animation
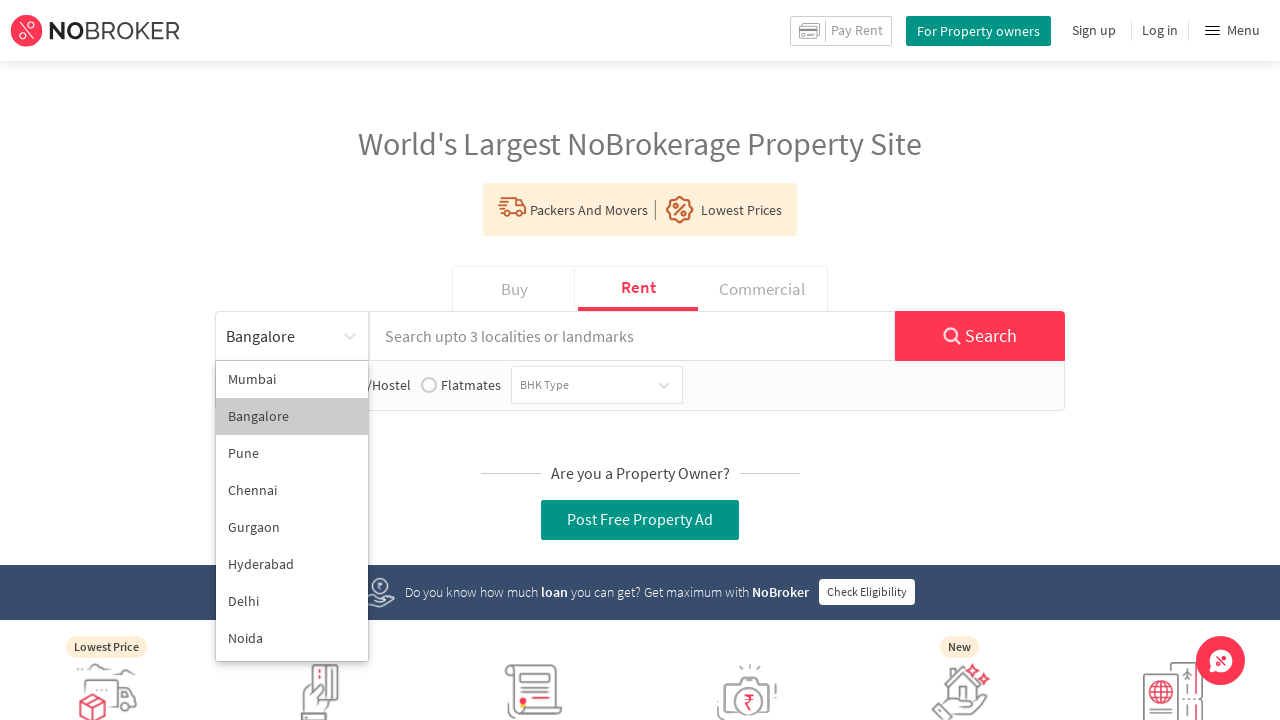

Selected Hyderabad as the city at (292, 564) on xpath=//div[contains(text(),'Hyderabad')]
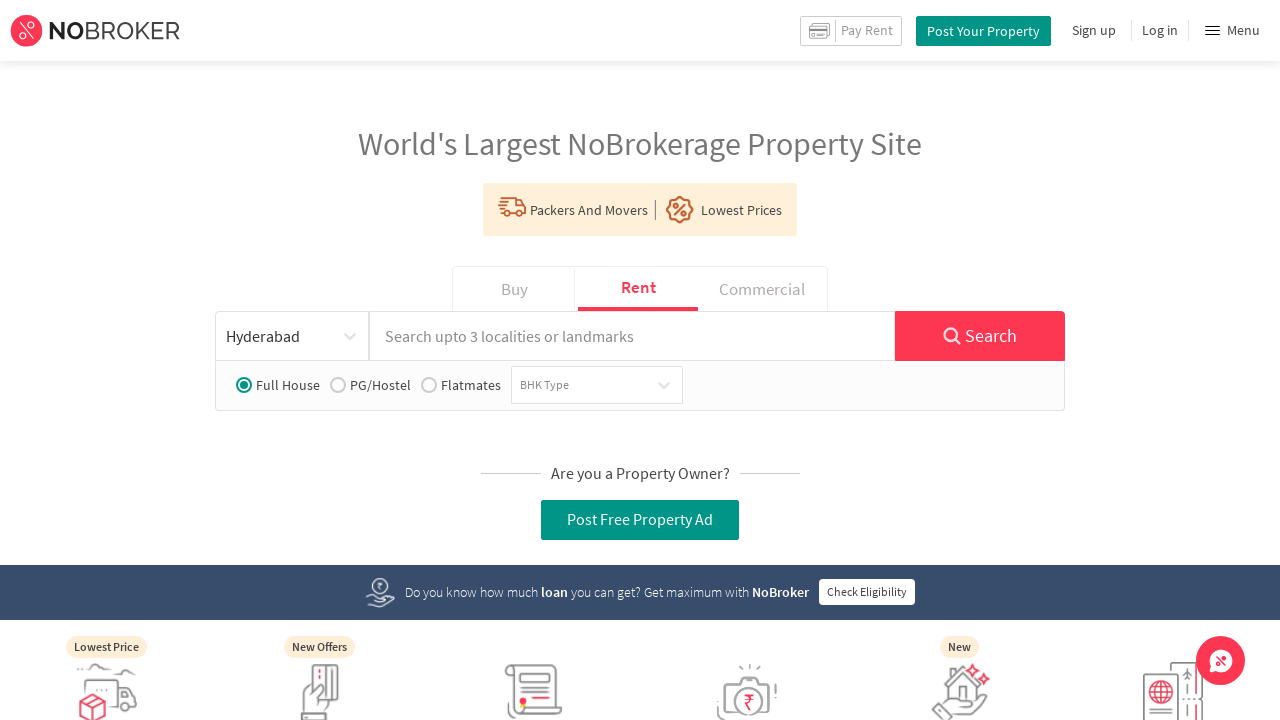

Waited for city selection to process
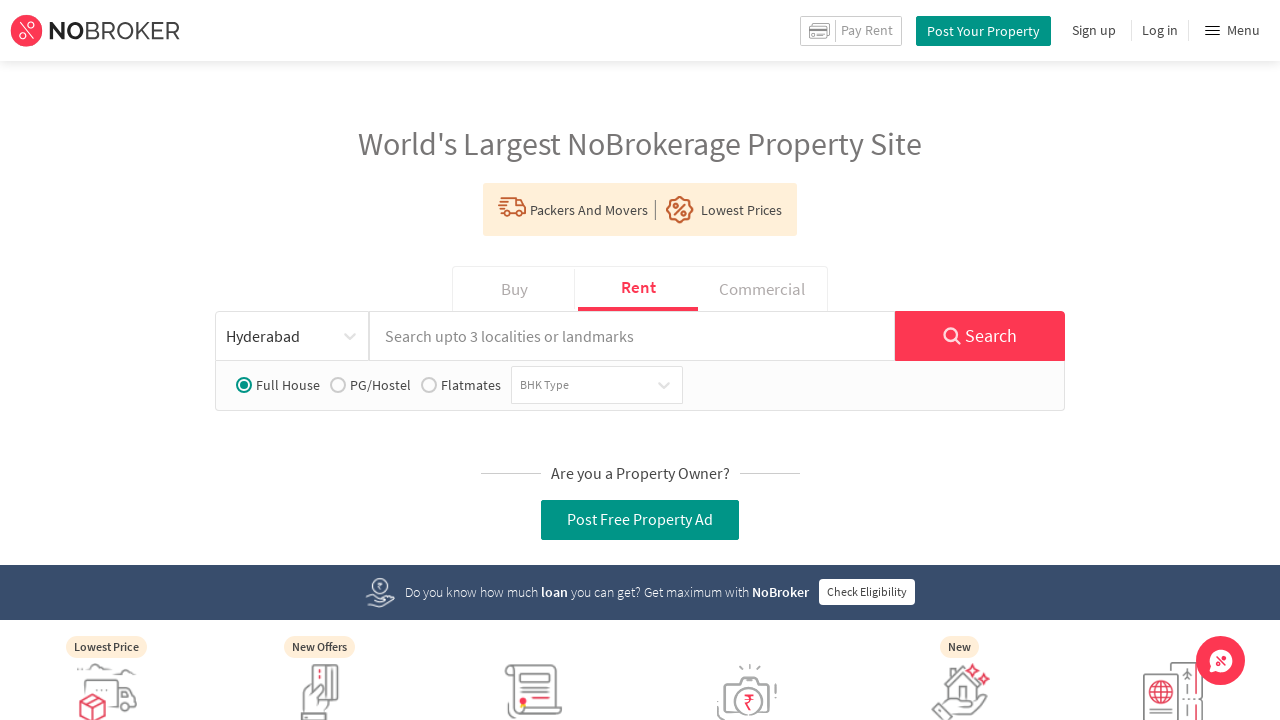

Typed 'kuk' in locality search field on #listPageSearchLocality
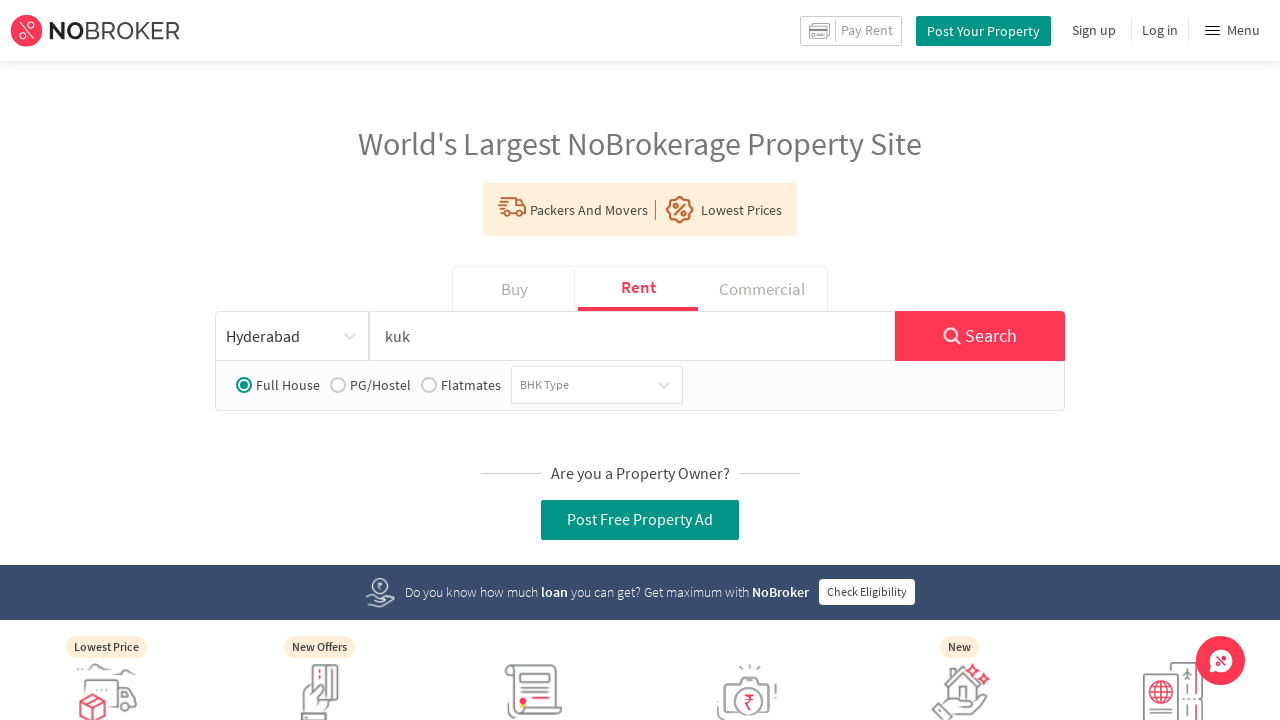

Waited for locality suggestions to load
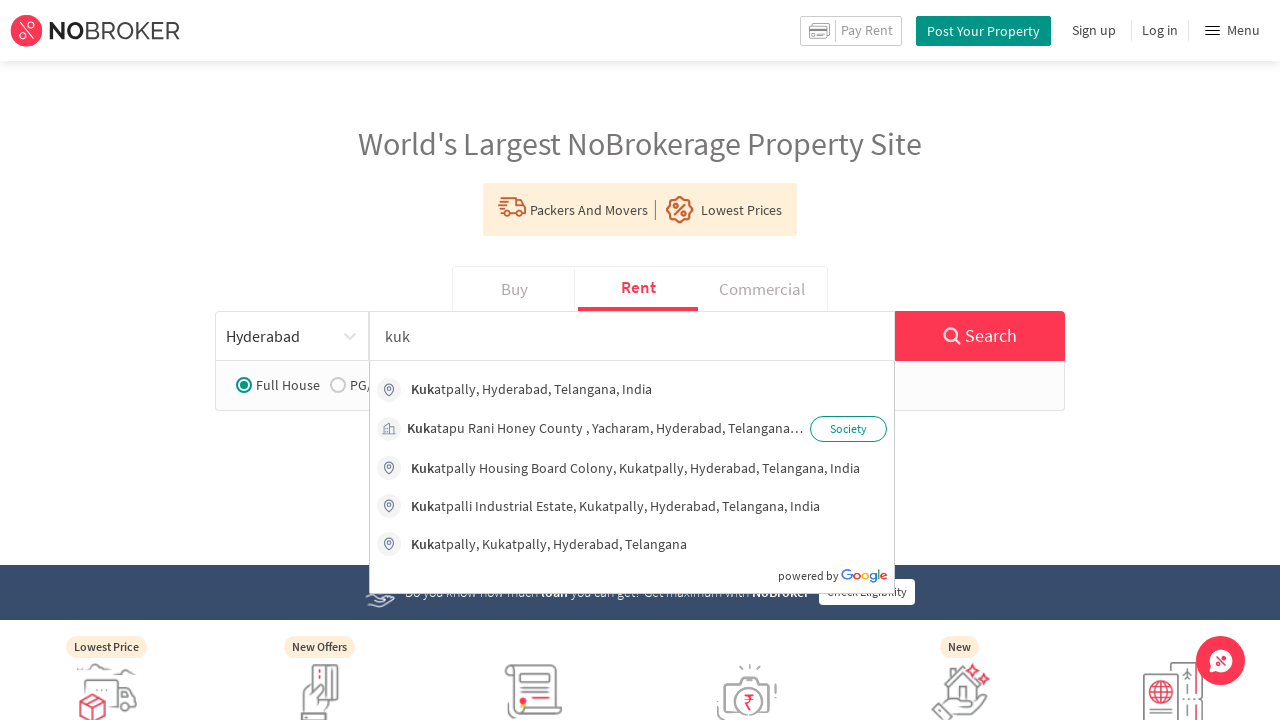

Pressed arrow down to select suggestion for 'kuk' on #listPageSearchLocality
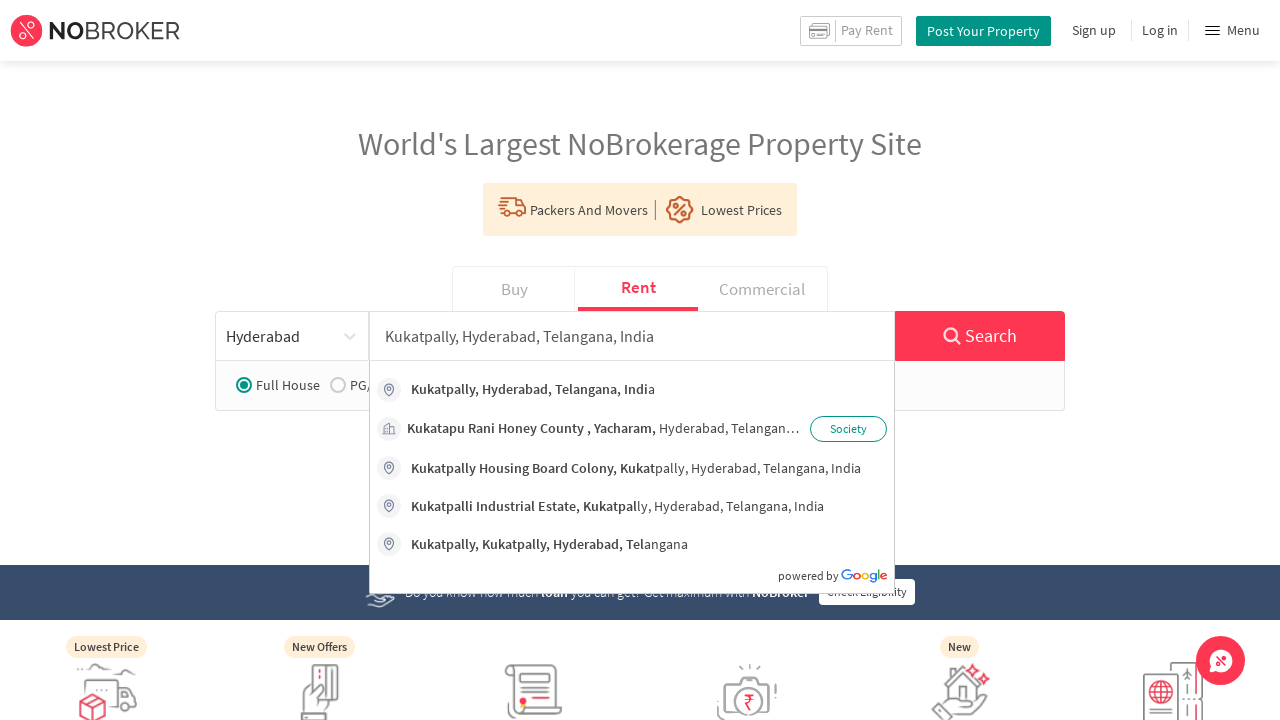

Waited for suggestion selection
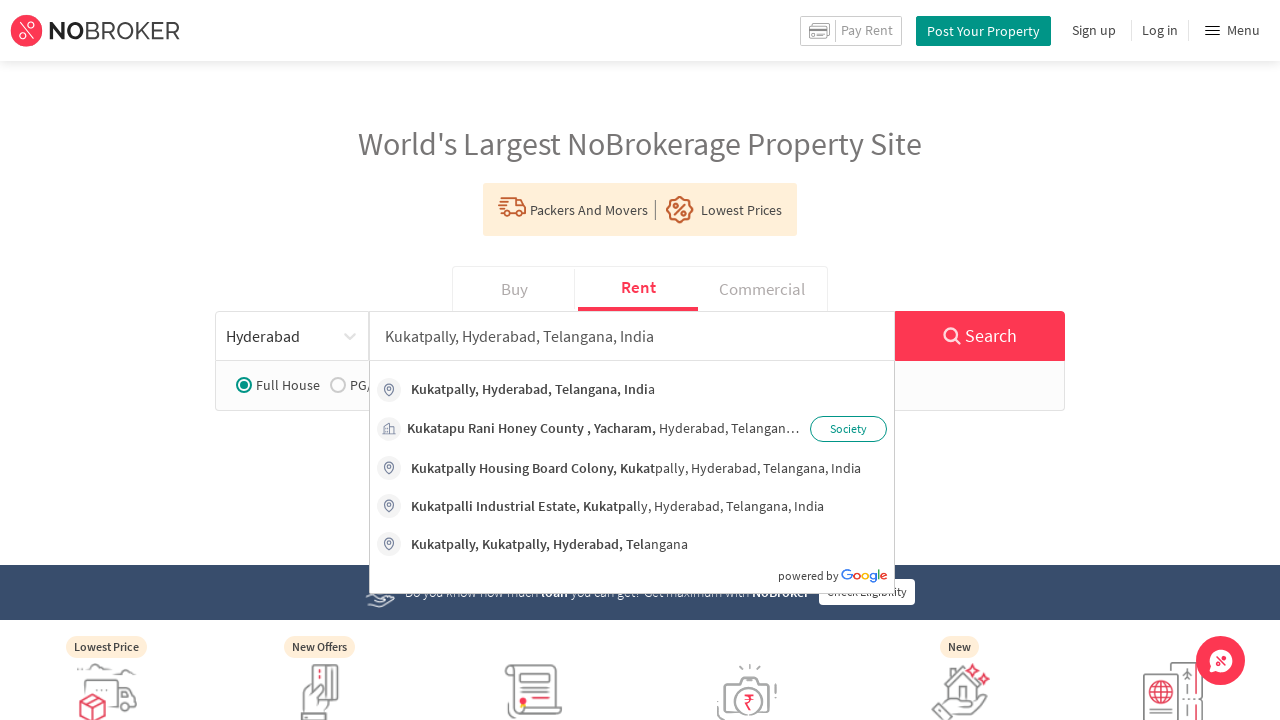

Pressed enter to confirm 'kuk' area selection on #listPageSearchLocality
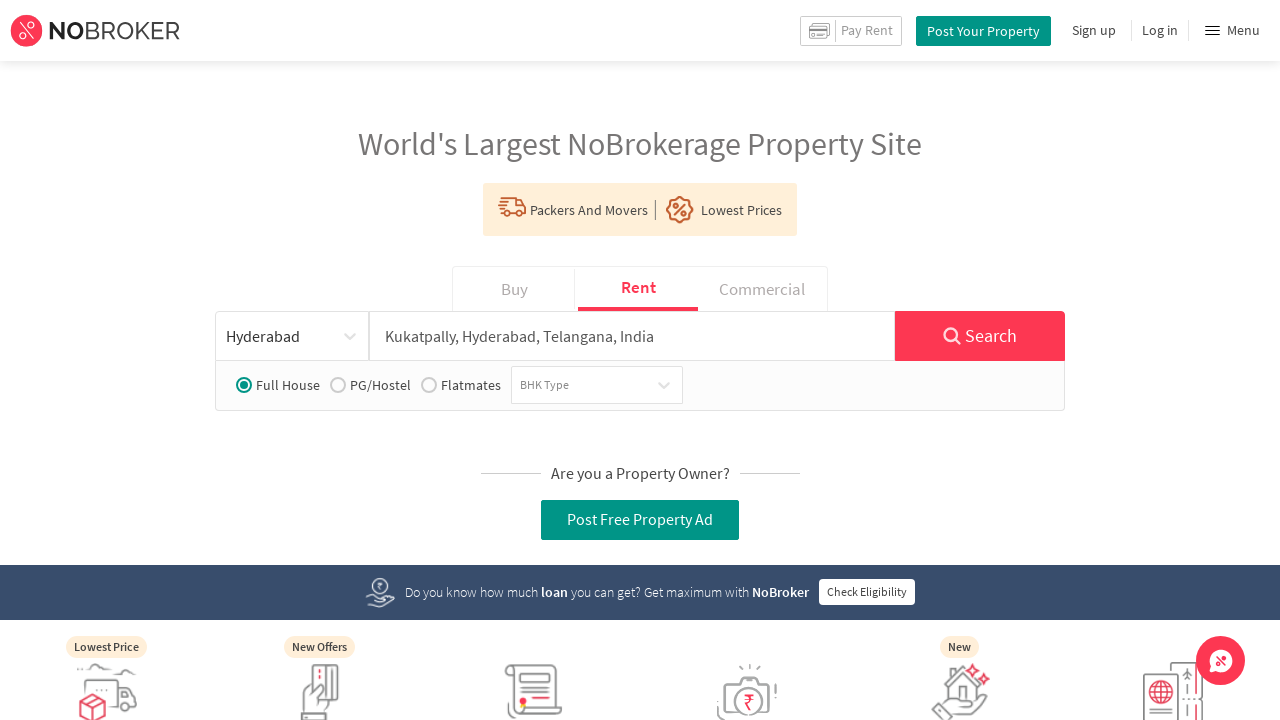

Waited for selection to be added to search field
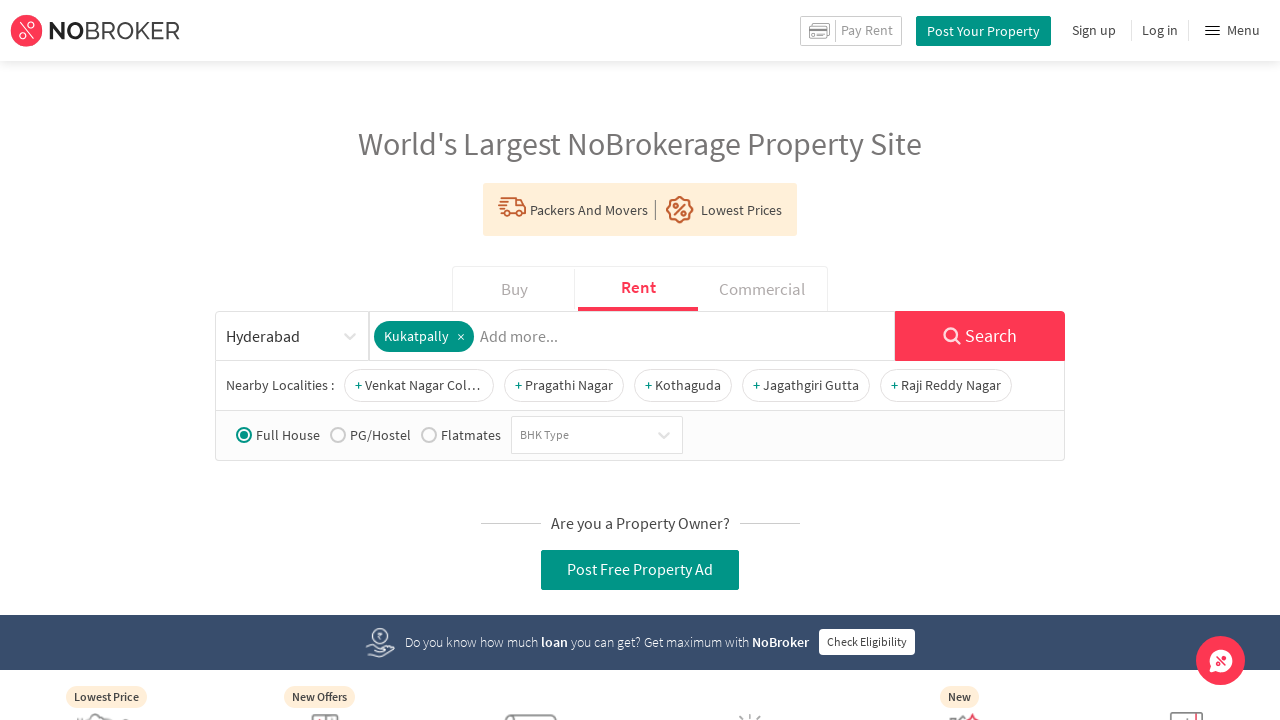

Typed 'gac' in locality search field on #listPageSearchLocality
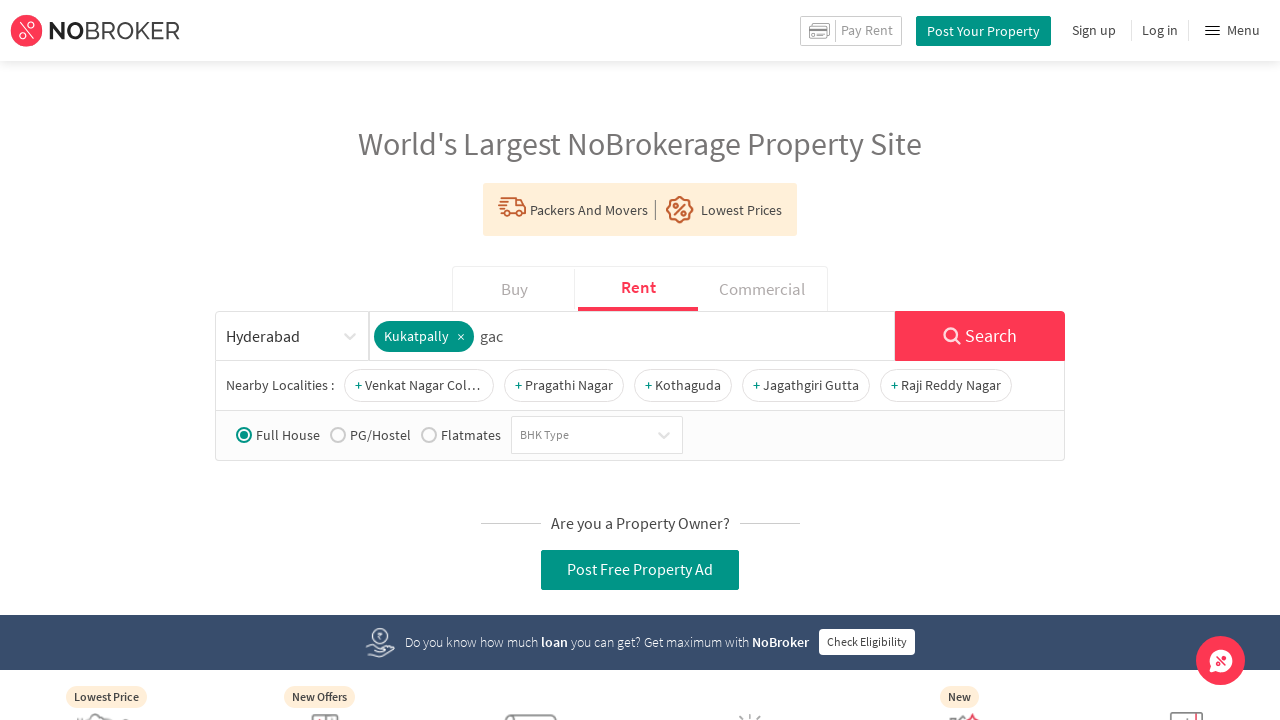

Waited for locality suggestions to load
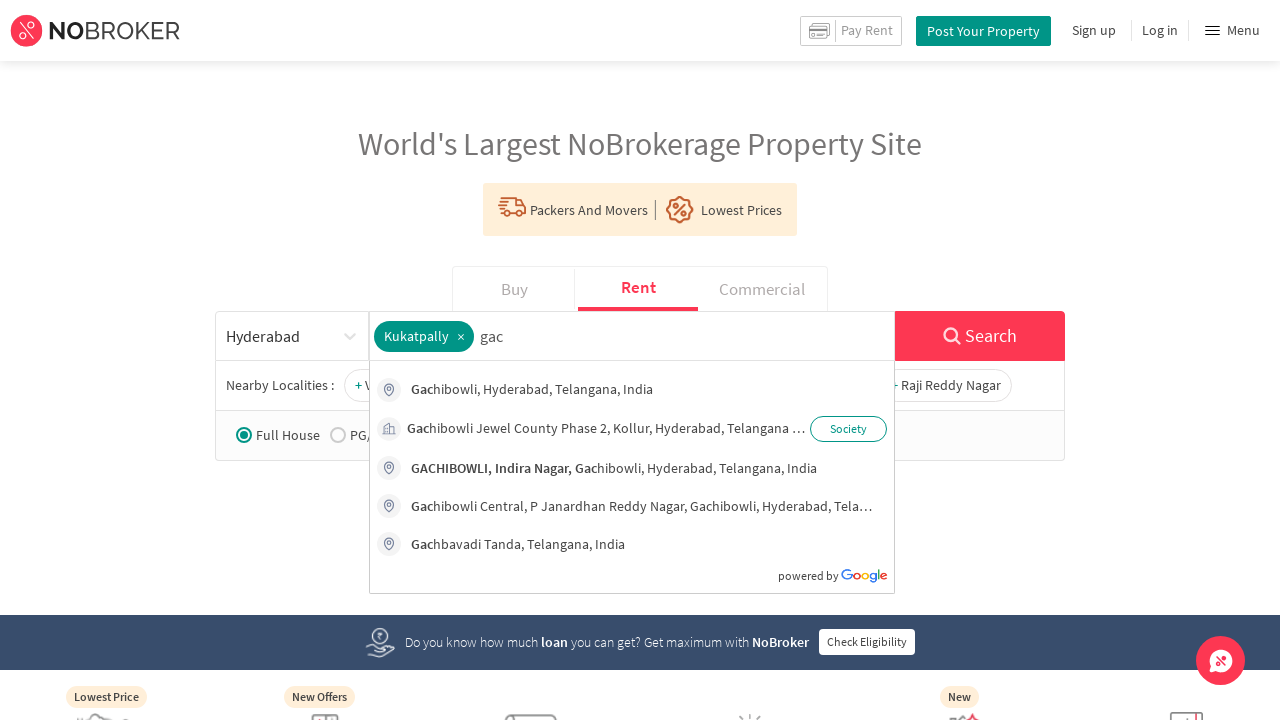

Pressed arrow down to select suggestion for 'gac' on #listPageSearchLocality
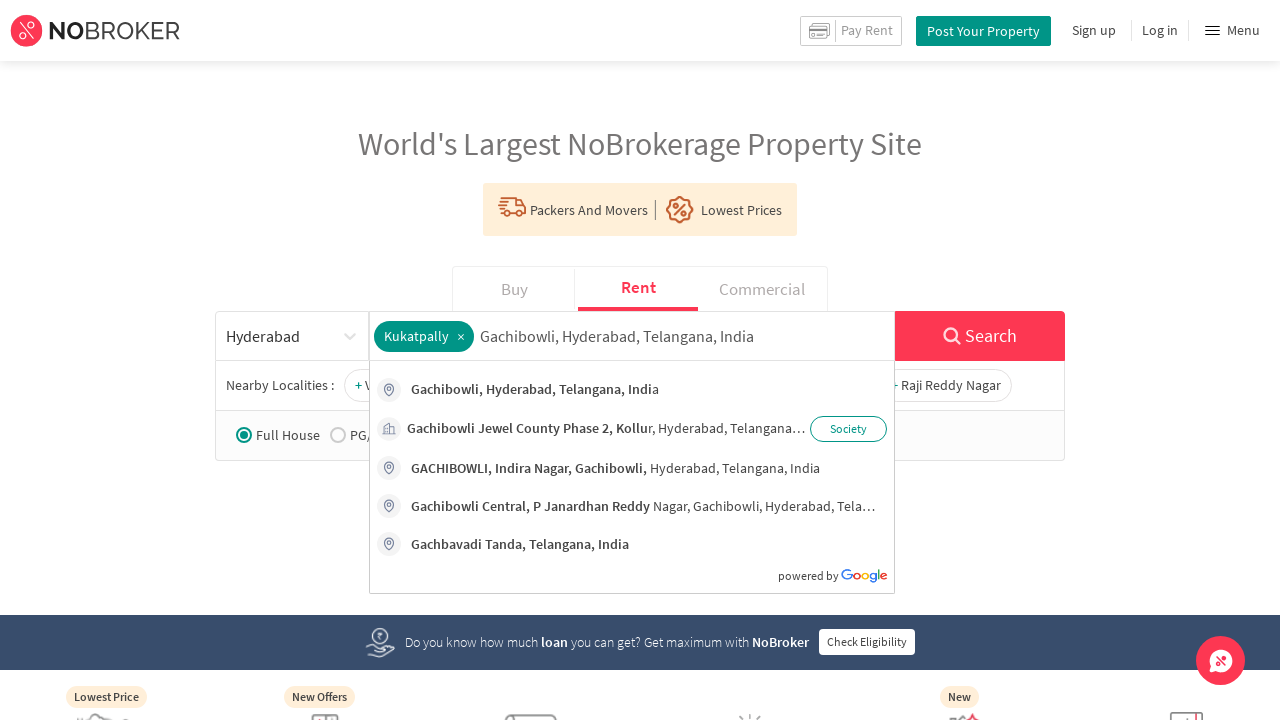

Waited for suggestion selection
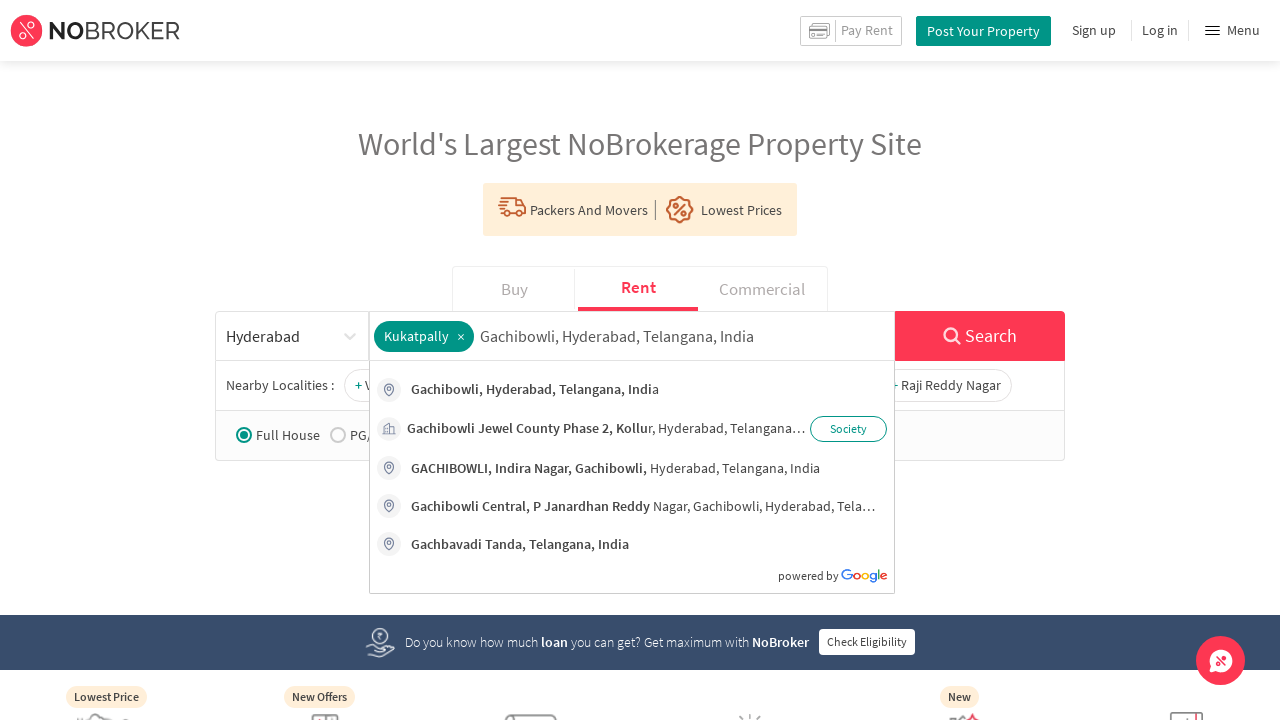

Pressed enter to confirm 'gac' area selection on #listPageSearchLocality
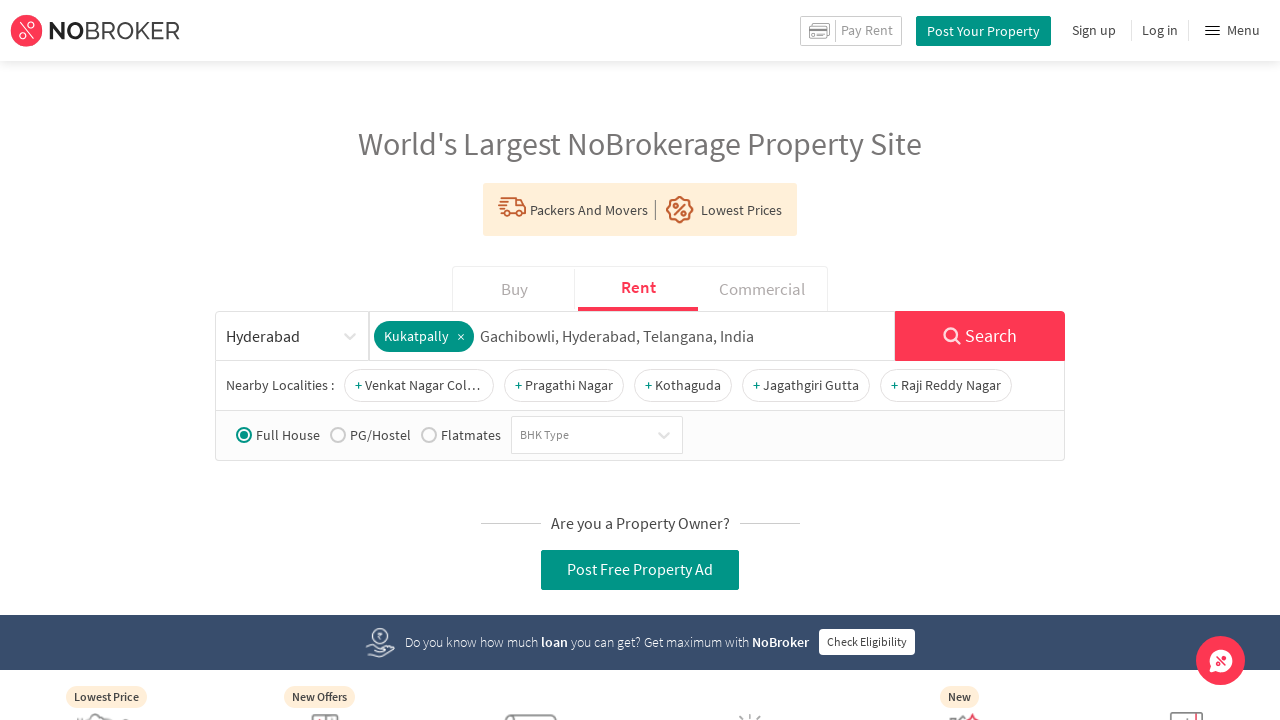

Waited for selection to be added to search field
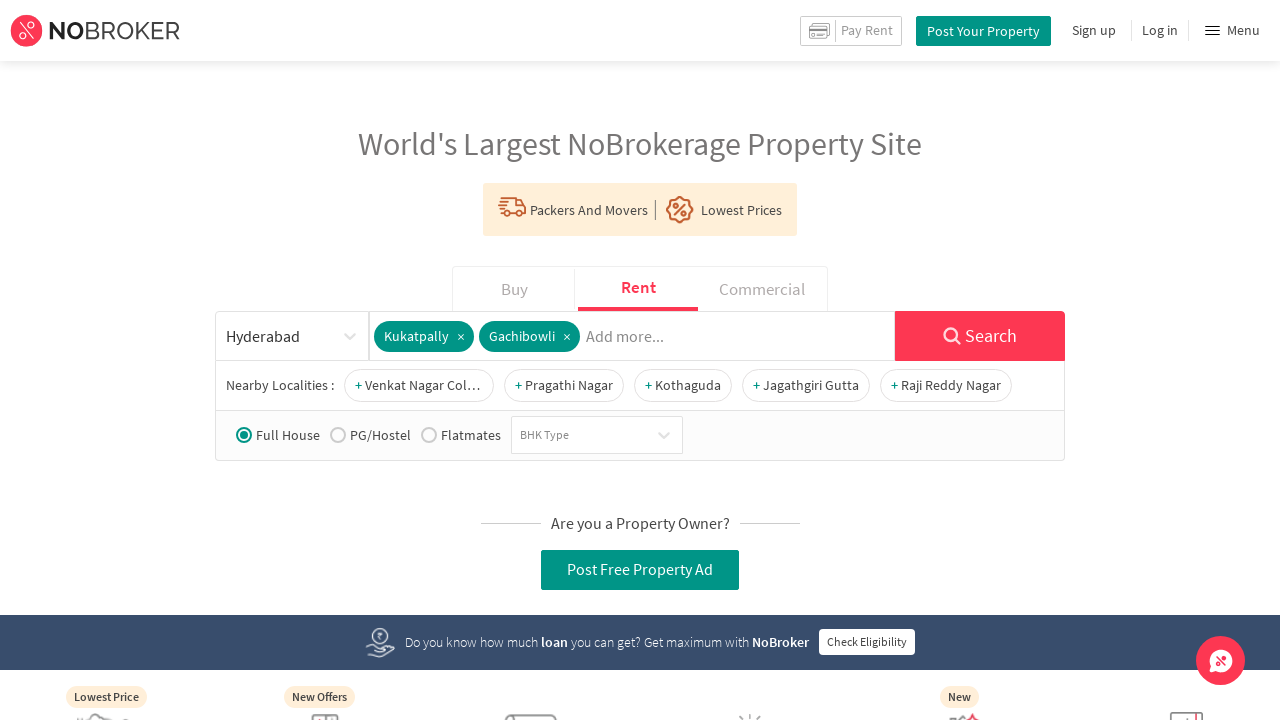

Typed 'app' in locality search field on #listPageSearchLocality
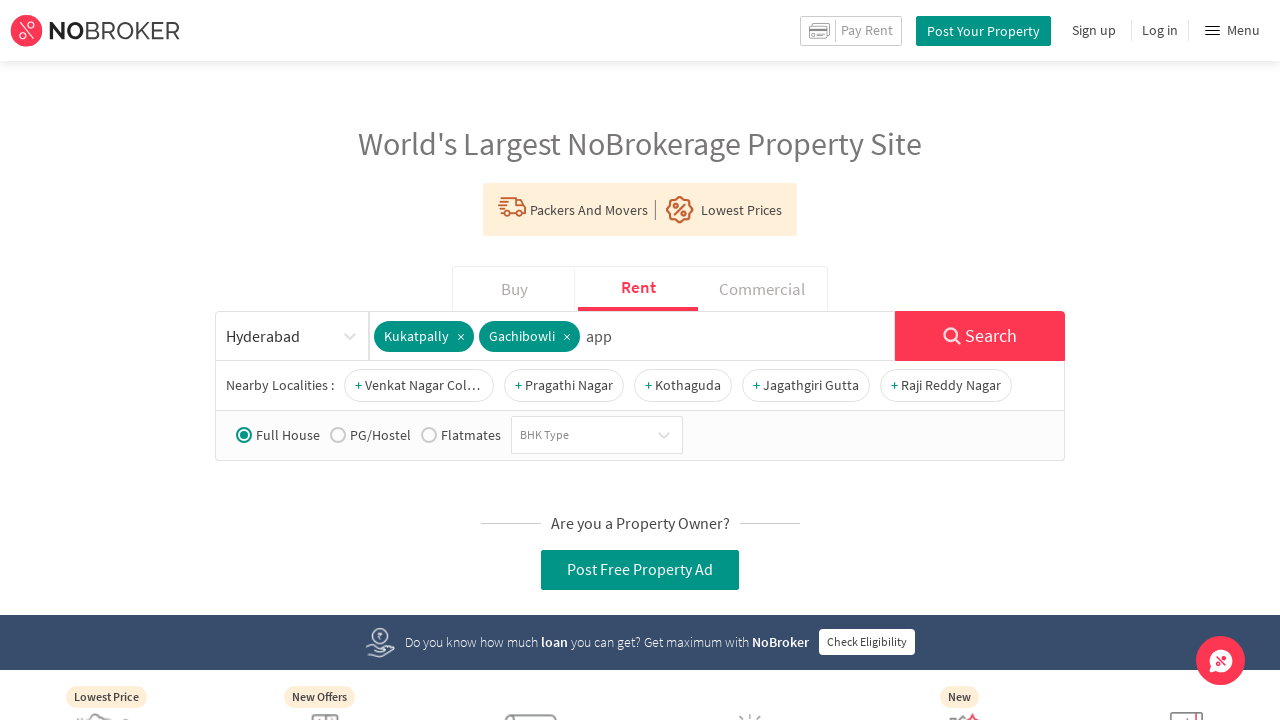

Waited for locality suggestions to load
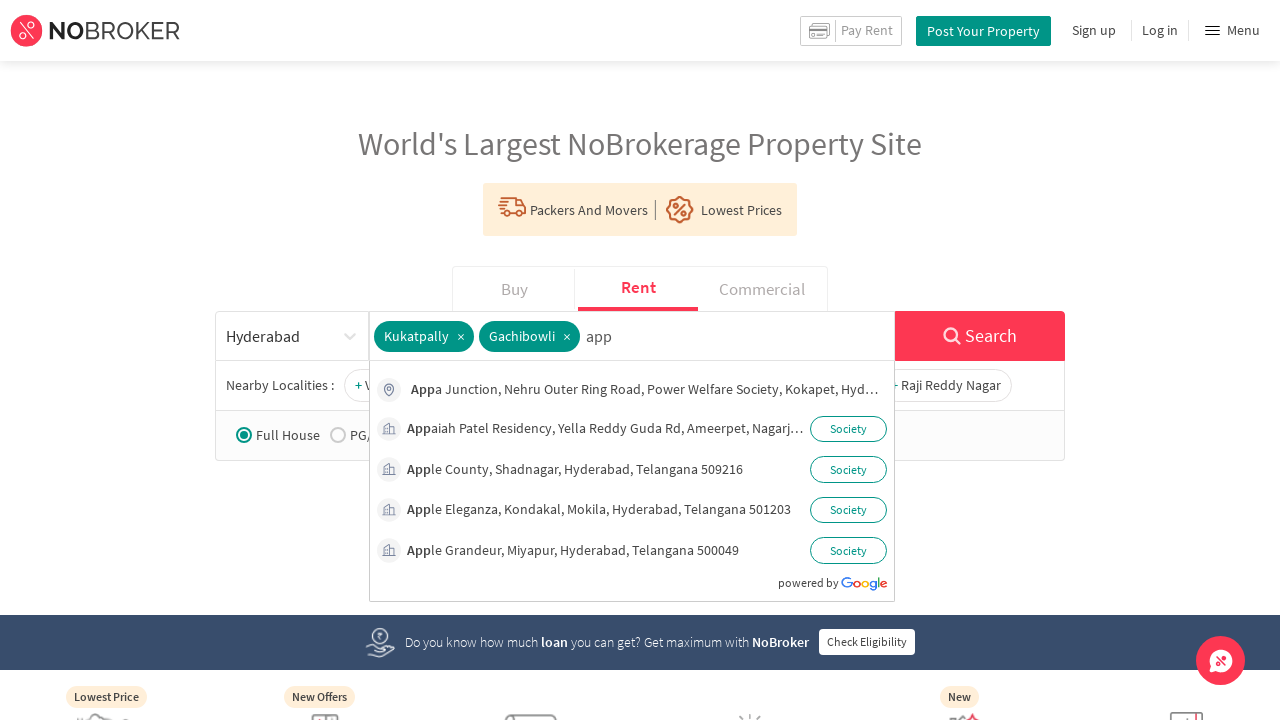

Pressed arrow down to select suggestion for 'app' on #listPageSearchLocality
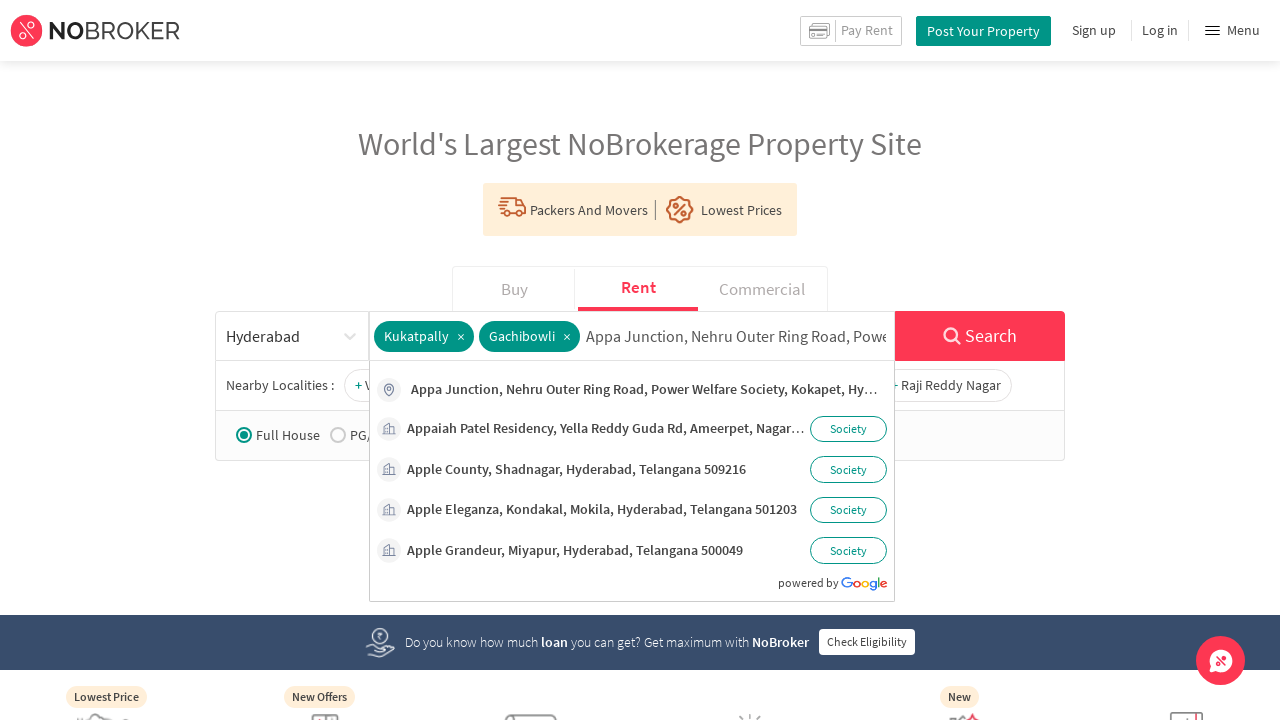

Waited for suggestion selection
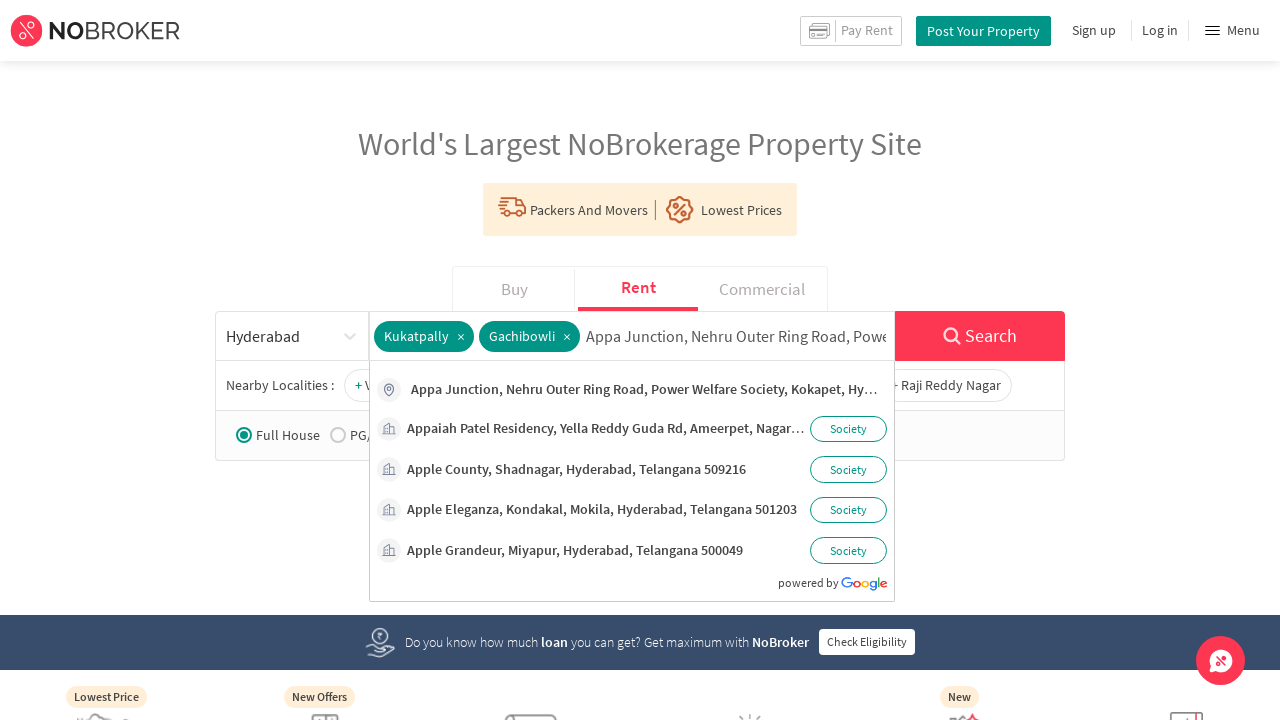

Pressed enter to confirm 'app' area selection on #listPageSearchLocality
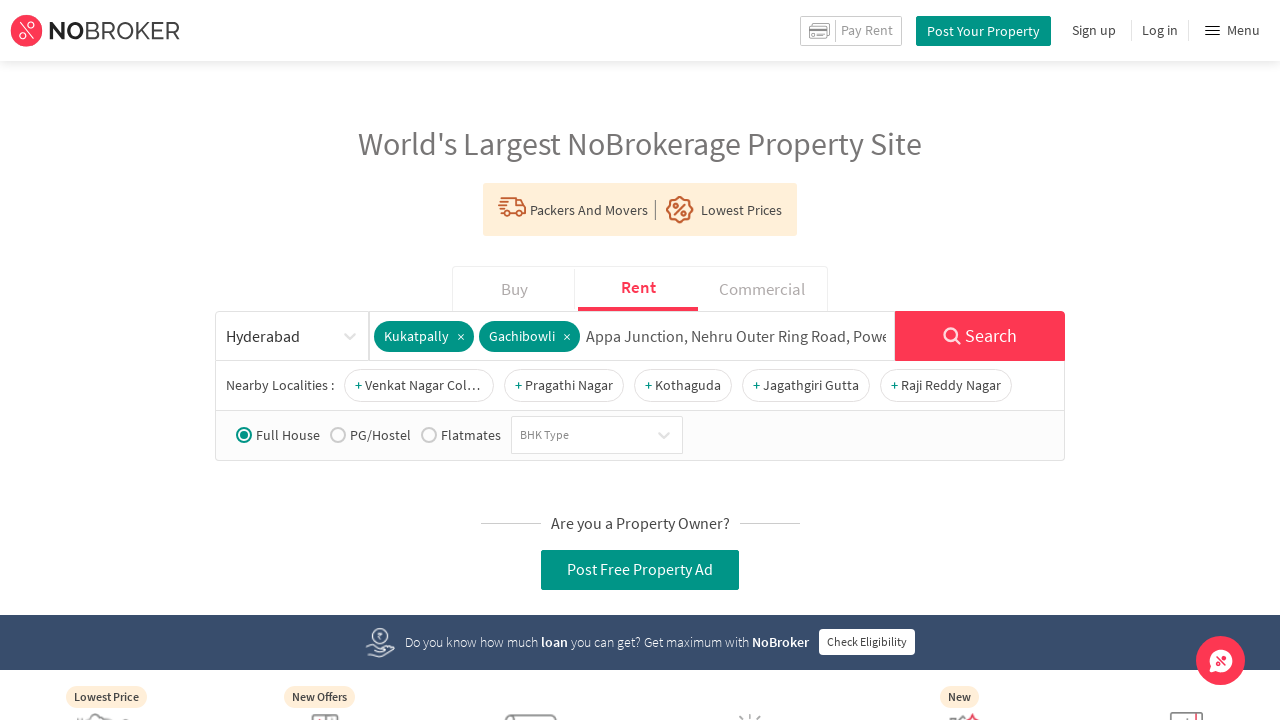

Waited for selection to be added to search field
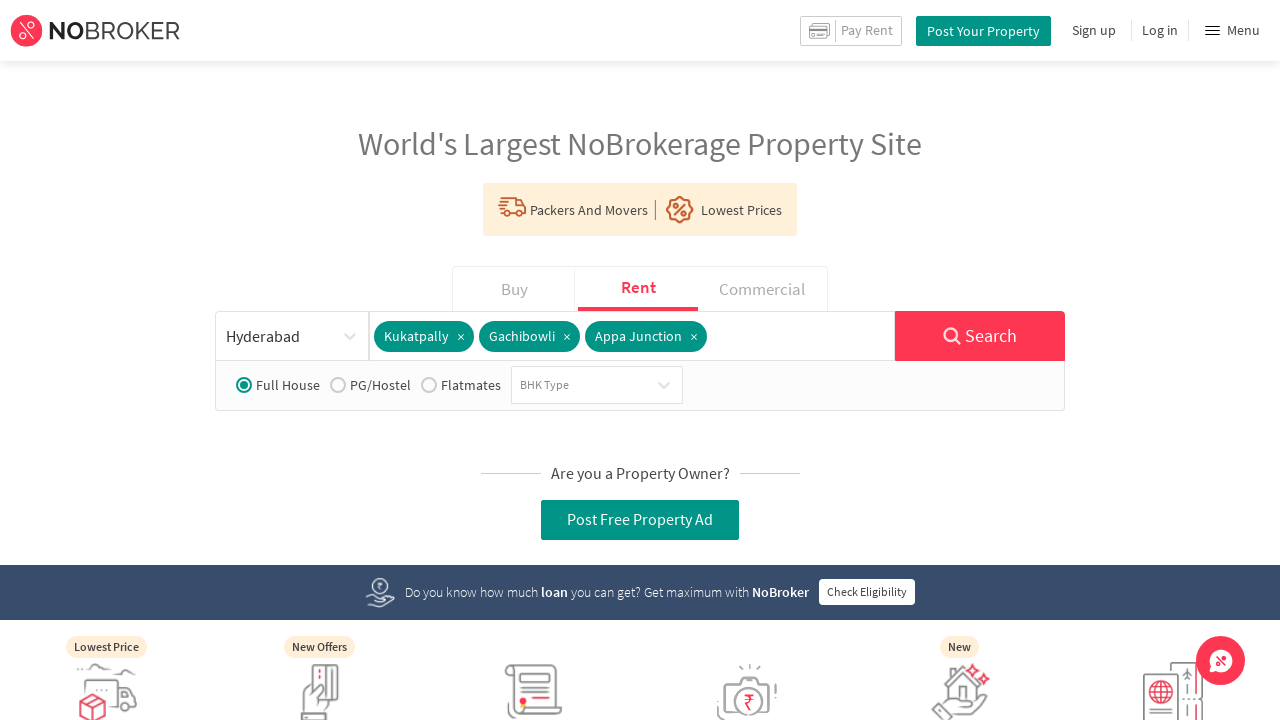

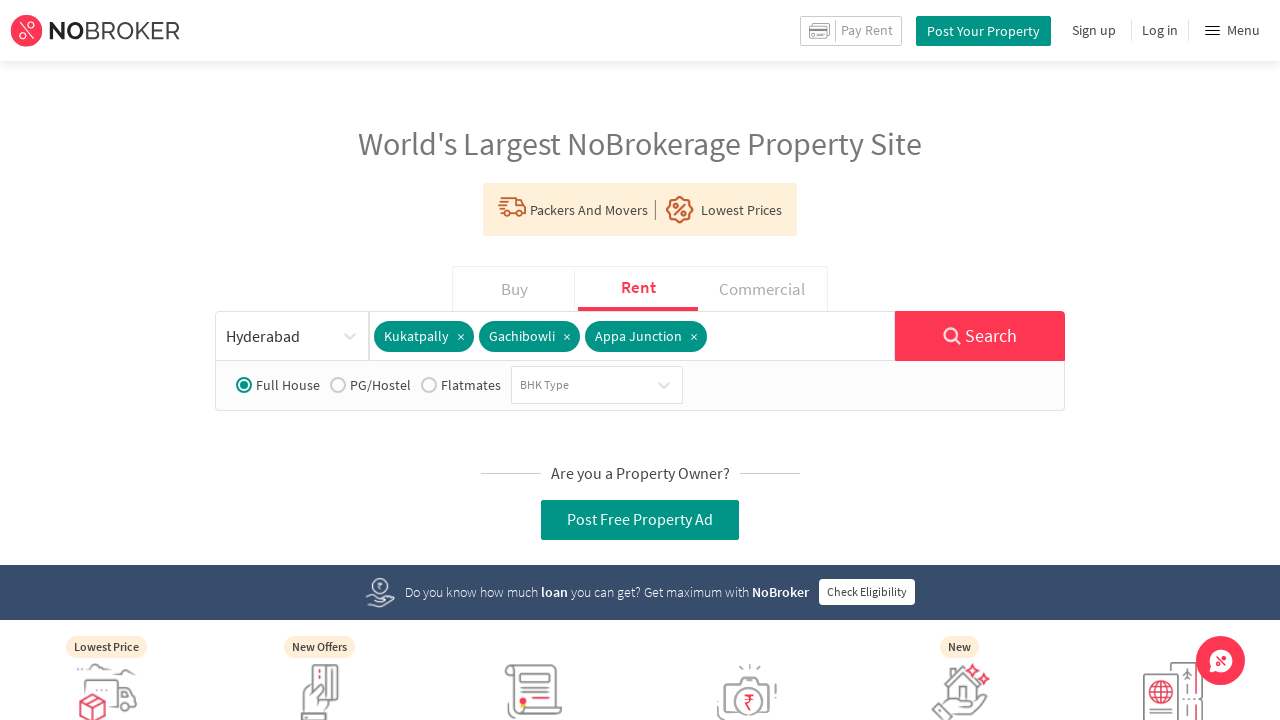